Tests a math challenge form by reading a value from the page, calculating a mathematical result using logarithm and sine functions, entering the answer, checking required checkboxes, and submitting the form.

Starting URL: http://suninjuly.github.io/math.html

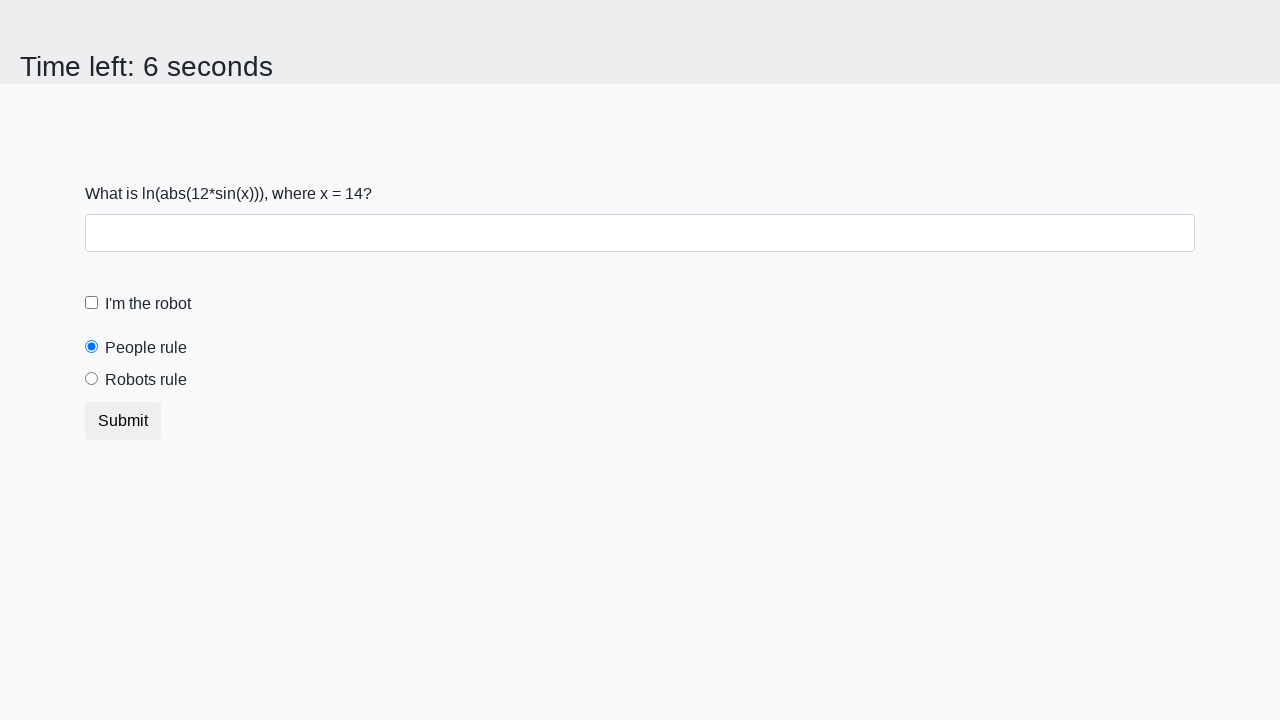

Located the input value element
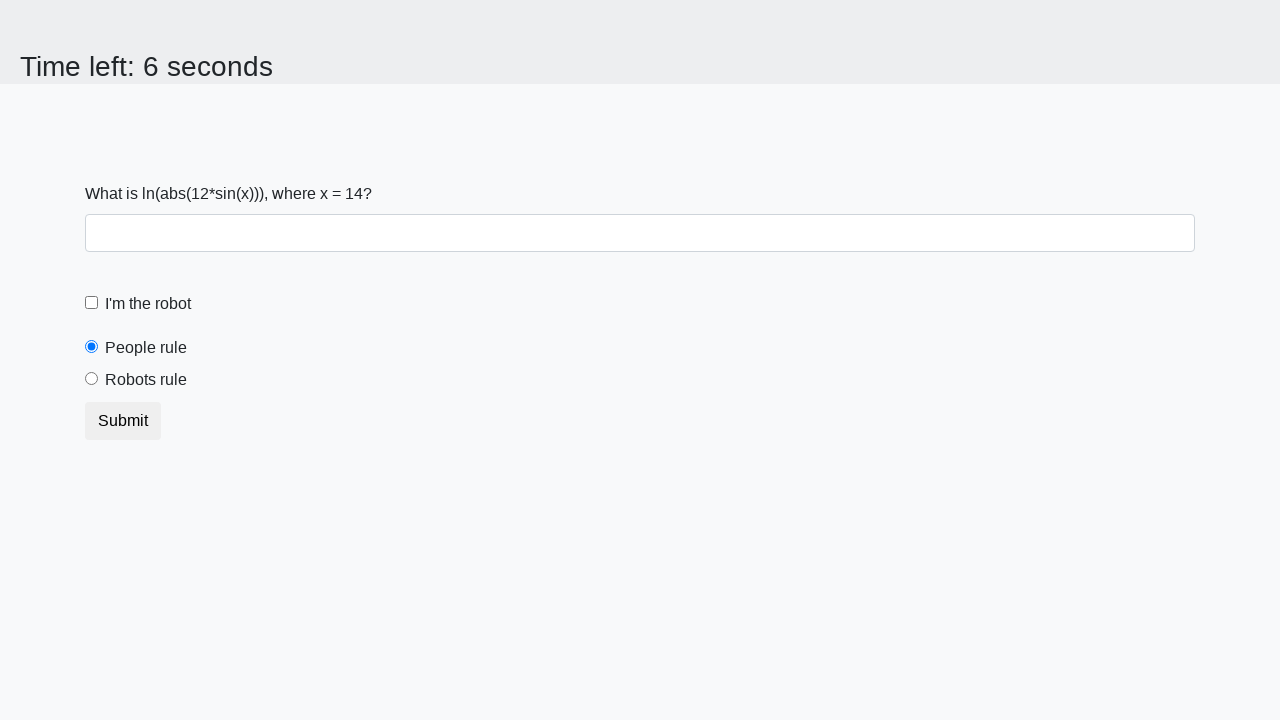

Extracted input value from page
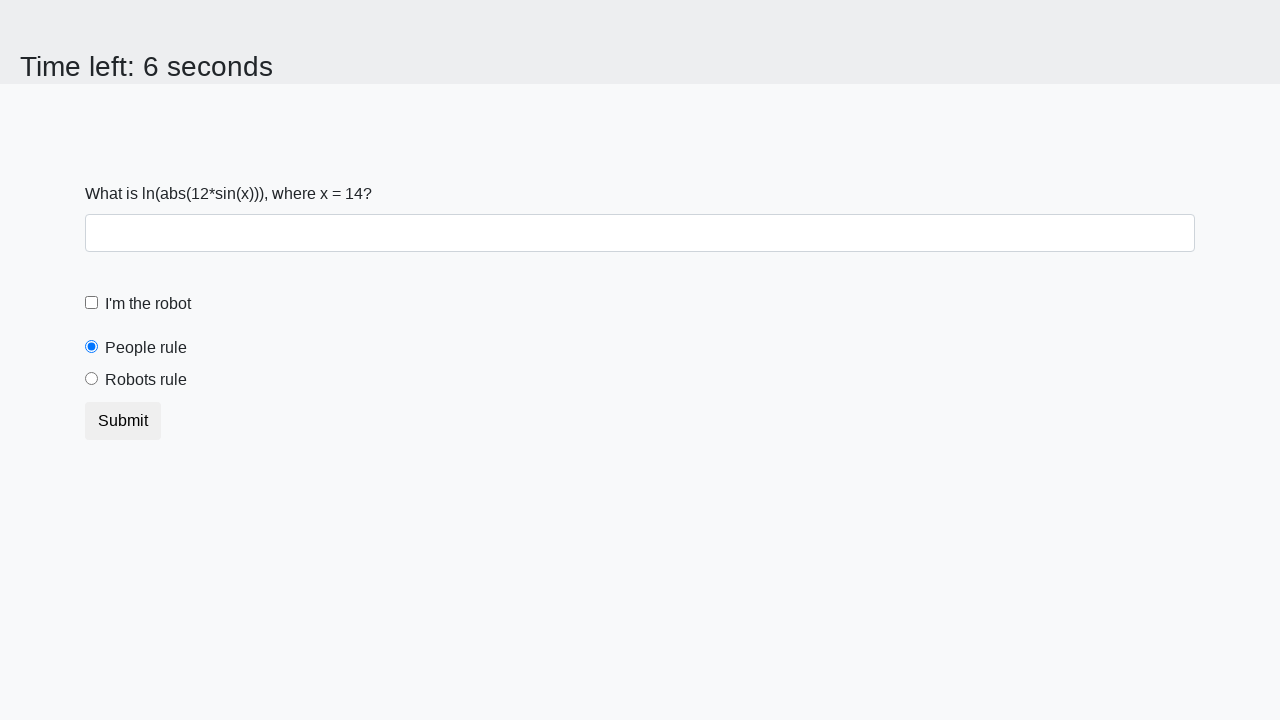

Calculated answer using logarithm and sine functions: 2.4754696164269507
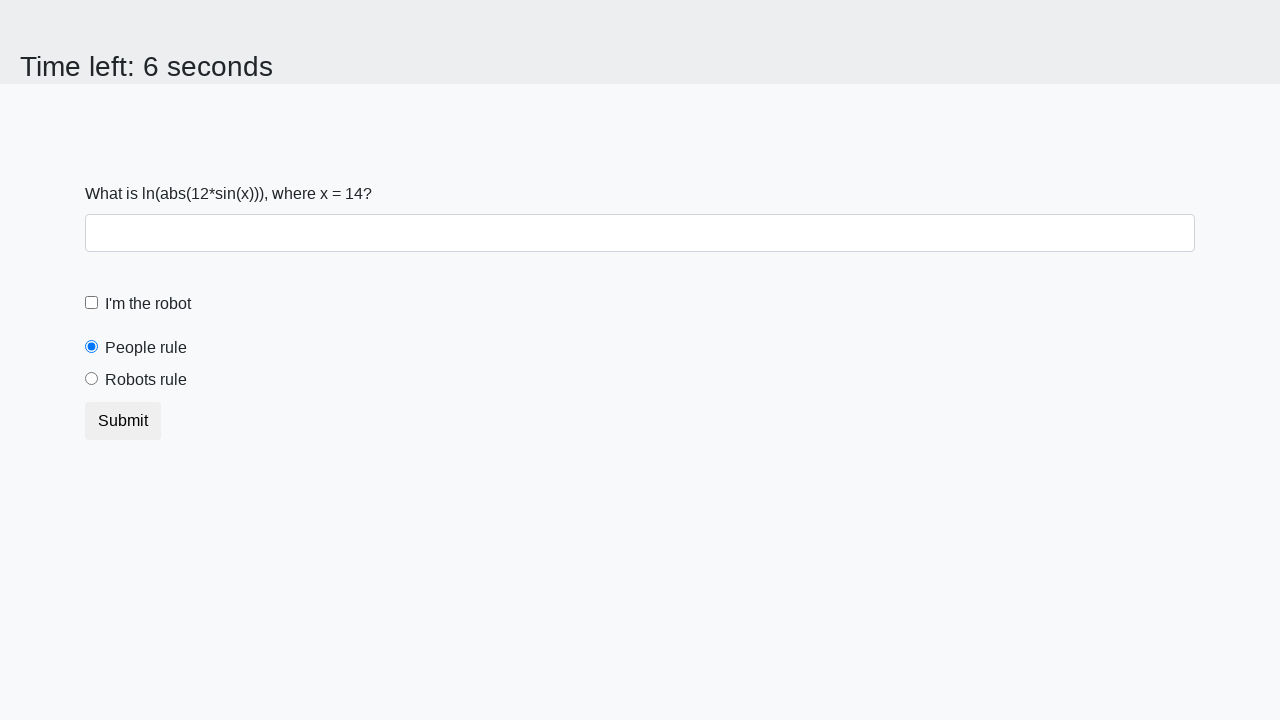

Filled answer field with calculated result on #answer
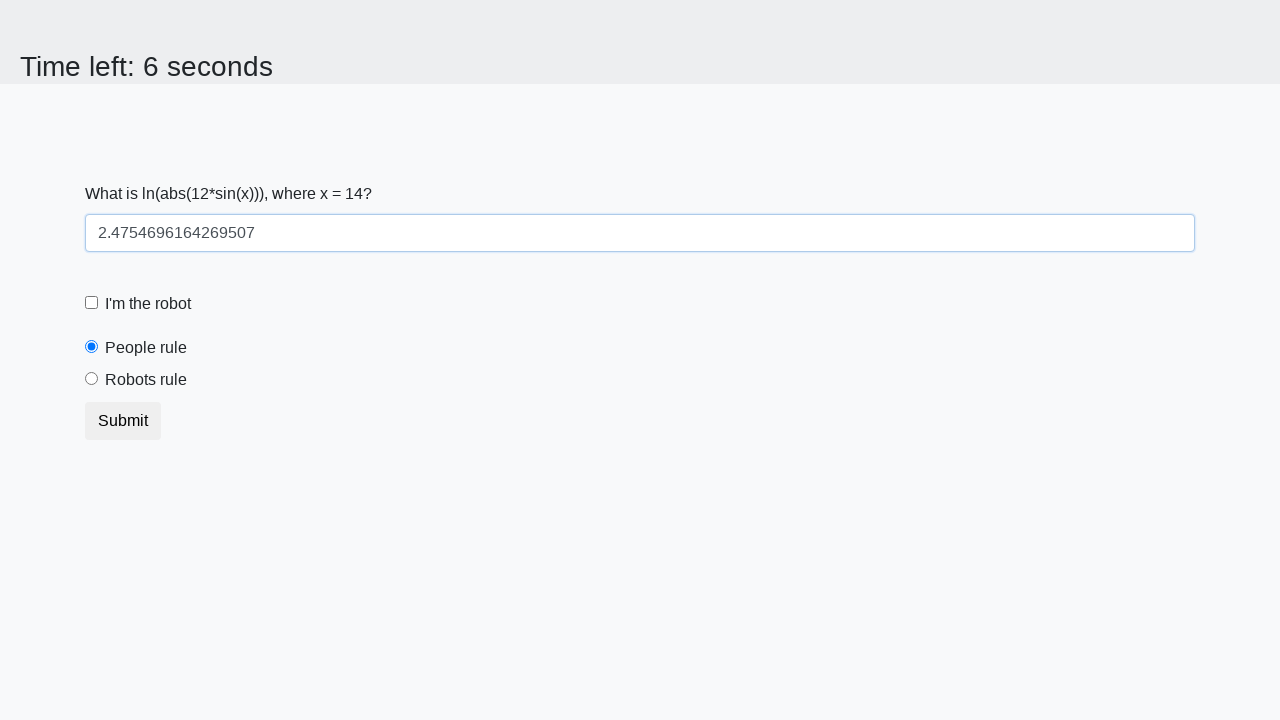

Checked the robot checkbox at (92, 303) on #robotCheckbox
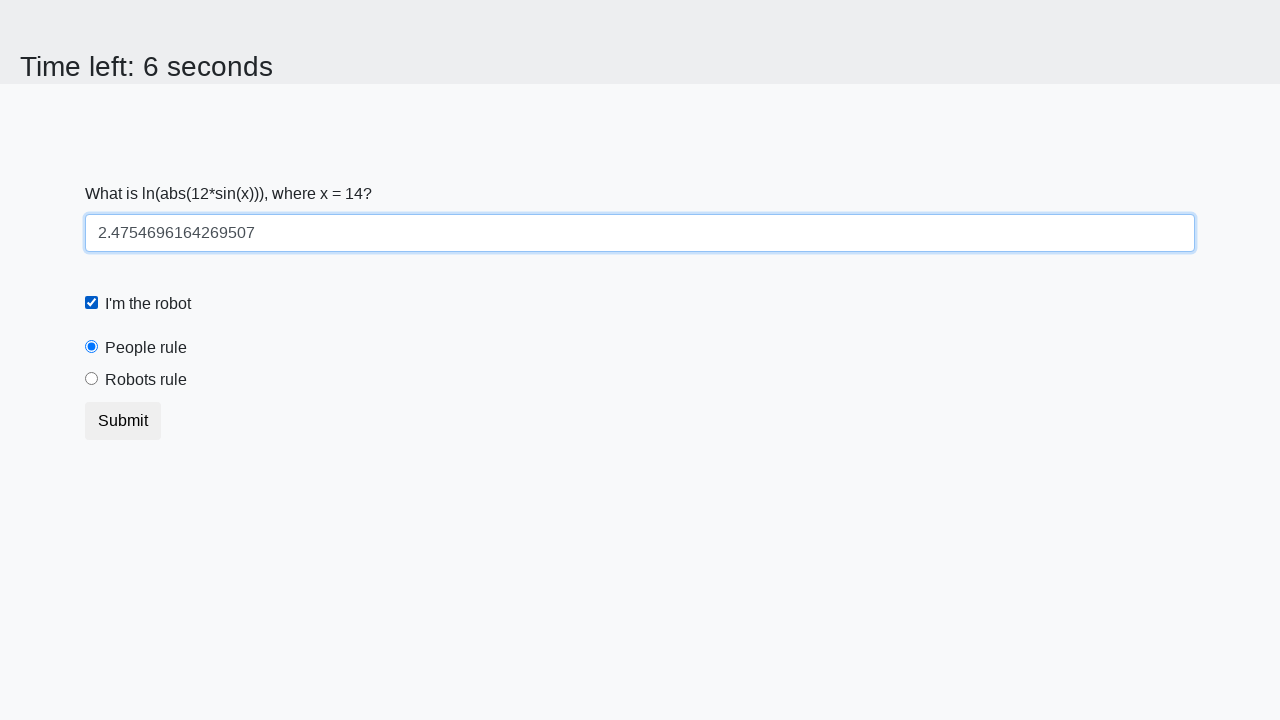

Checked the robots rule checkbox at (92, 379) on #robotsRule
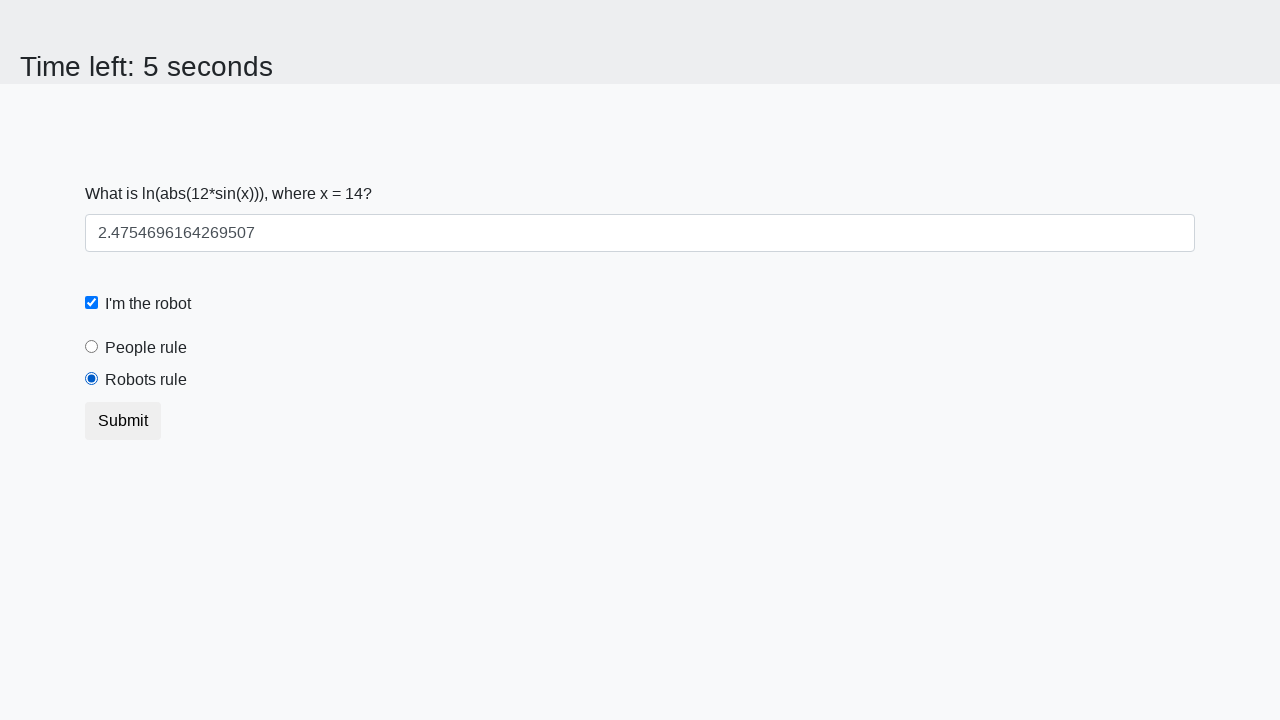

Clicked submit button to complete form at (123, 421) on xpath=//button[text()='Submit']
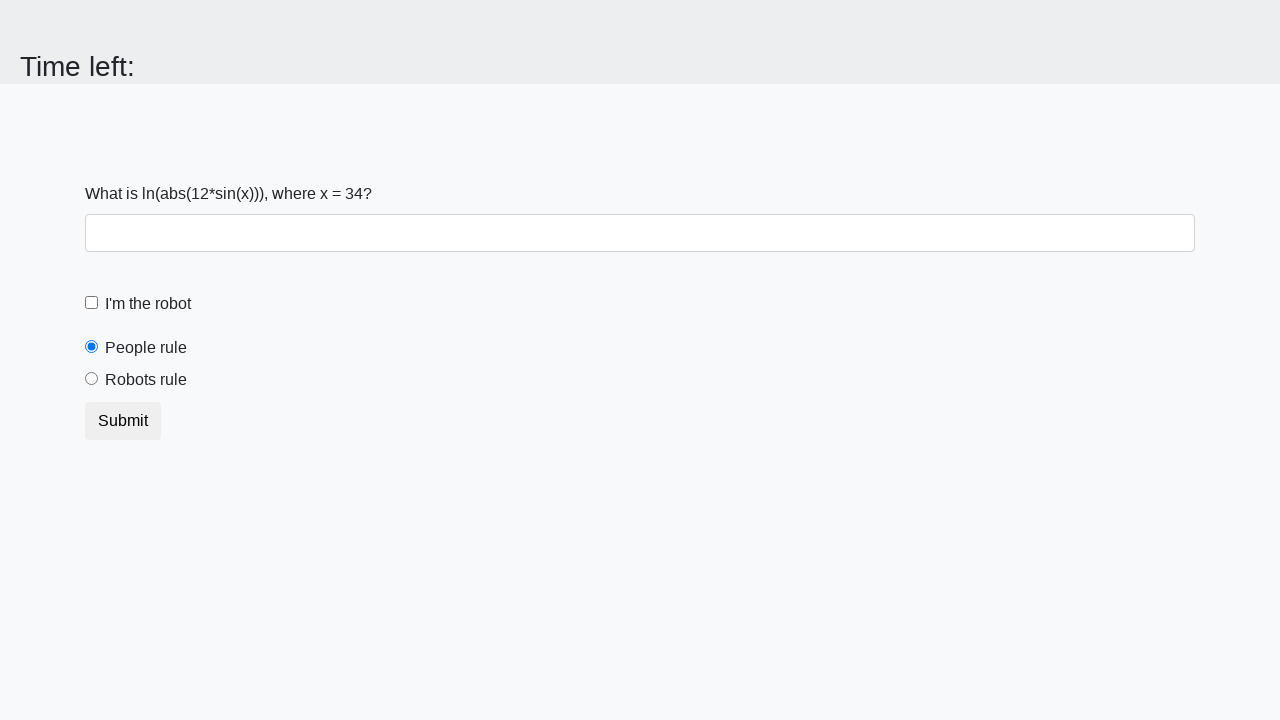

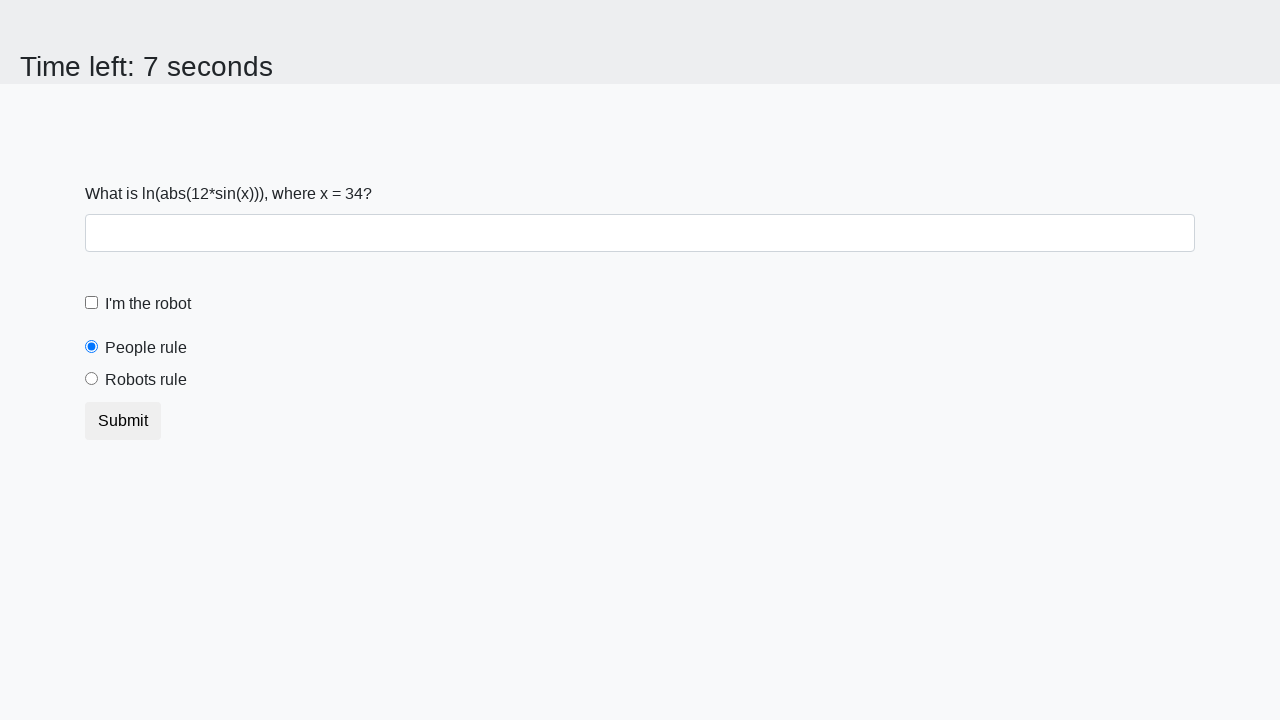